Tests different button click types including single click, double click, and right click, verifying the corresponding messages appear

Starting URL: https://demoqa.com/buttons

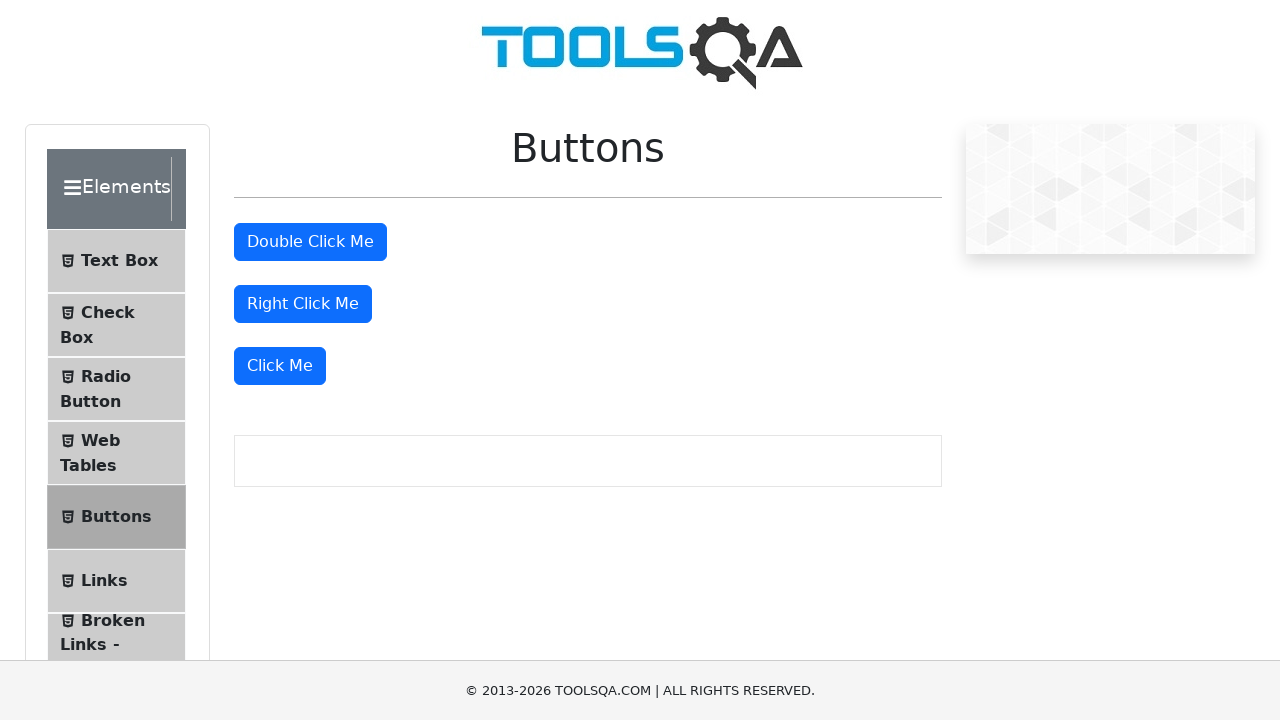

Clicked the second 'Click Me' button for dynamic click test at (280, 366) on text=Click Me >> nth=2
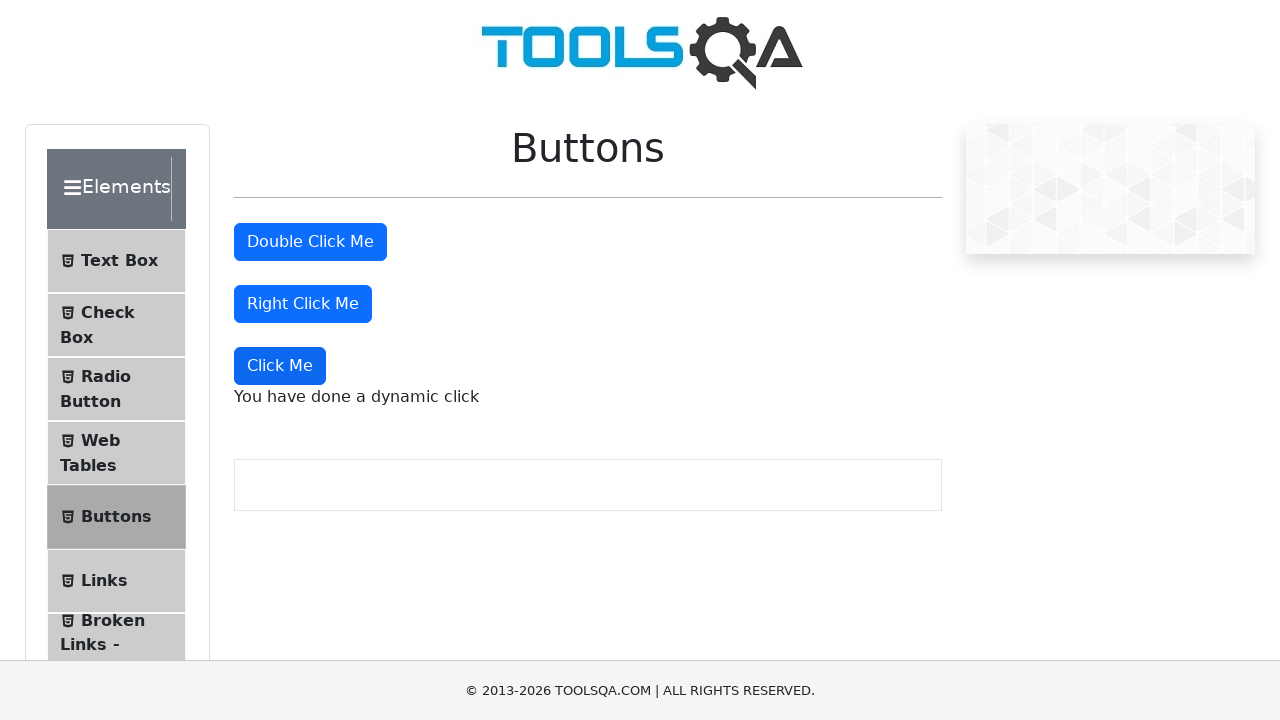

Waited for dynamic click message to appear
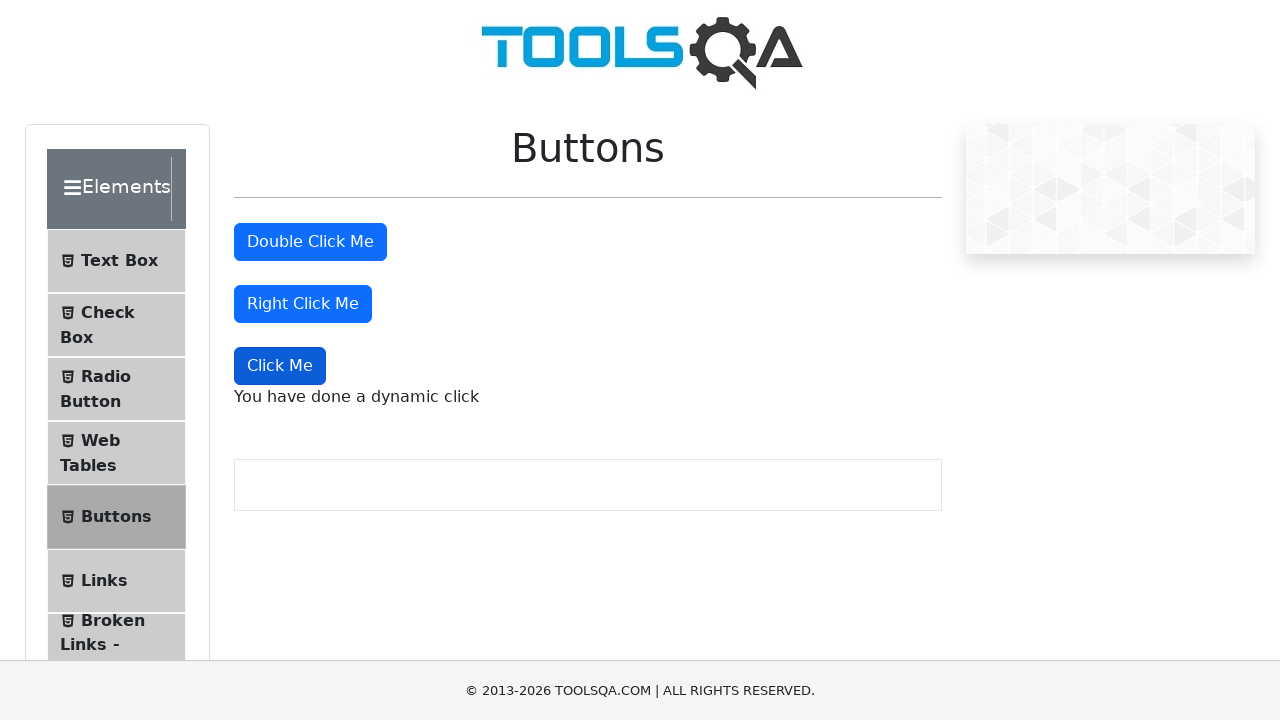

Double clicked the double click button at (310, 242) on #doubleClickBtn
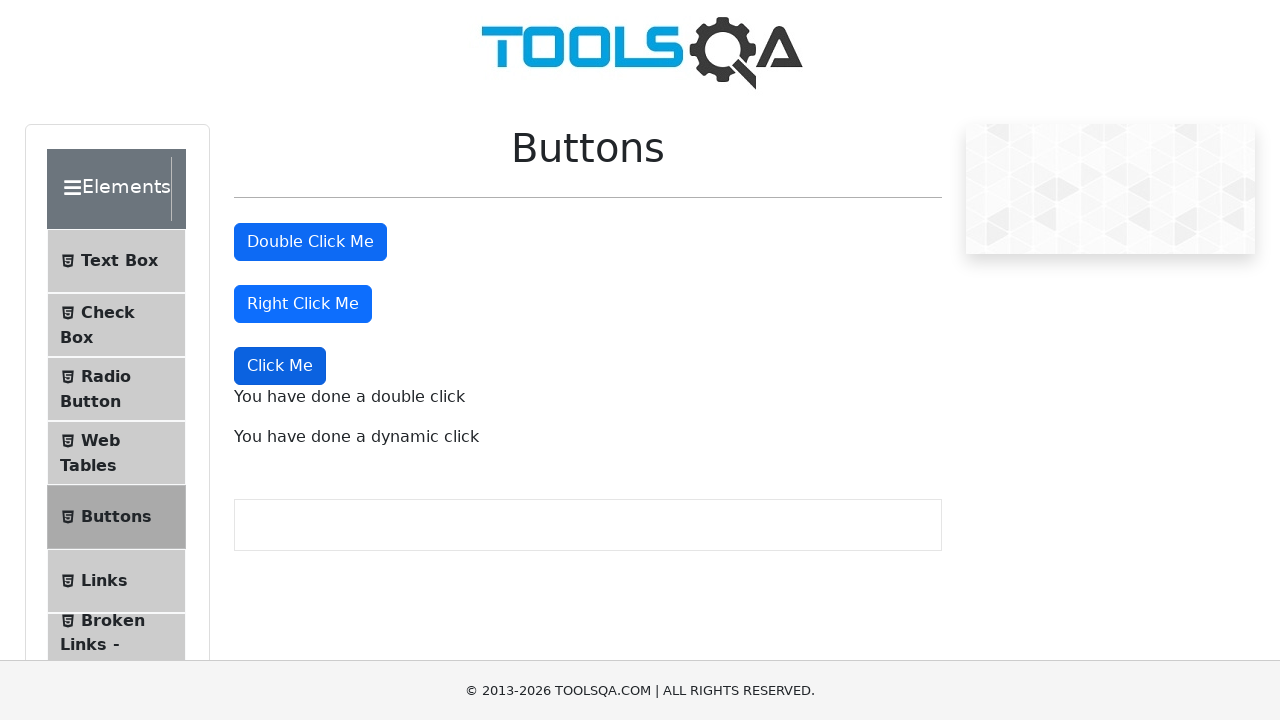

Waited for double click message to appear
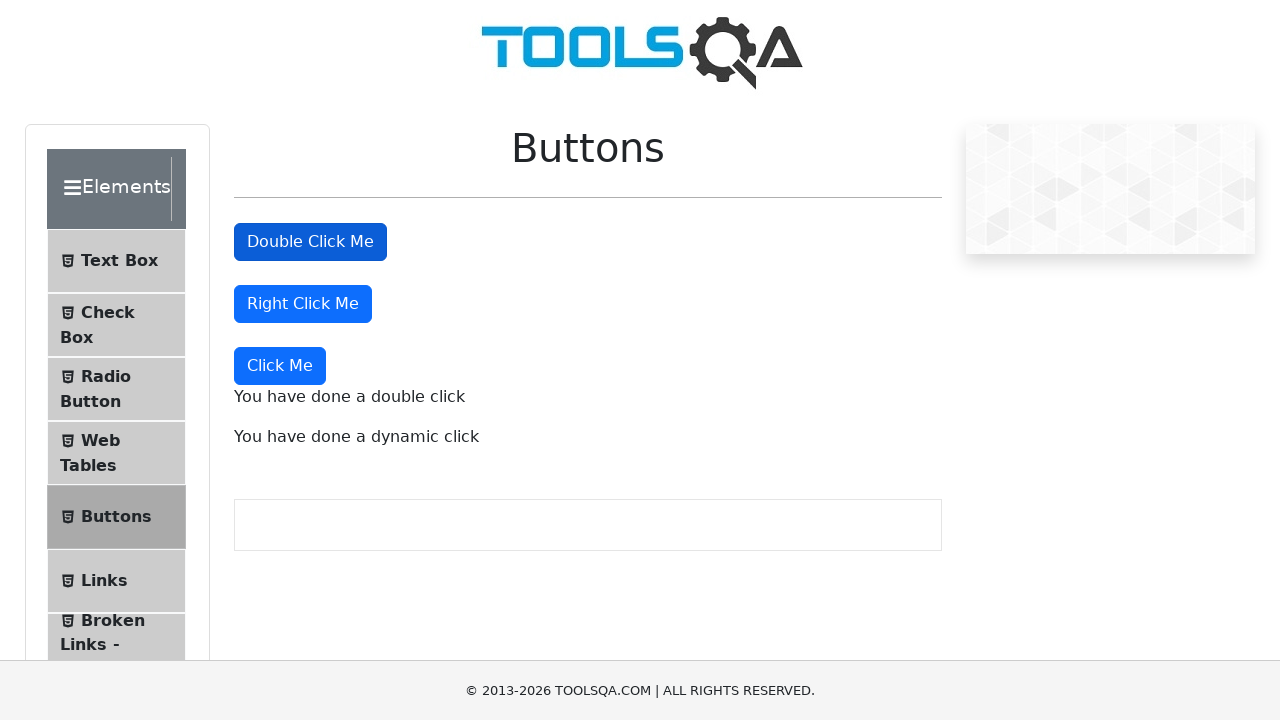

Right clicked the right click button at (303, 304) on #rightClickBtn
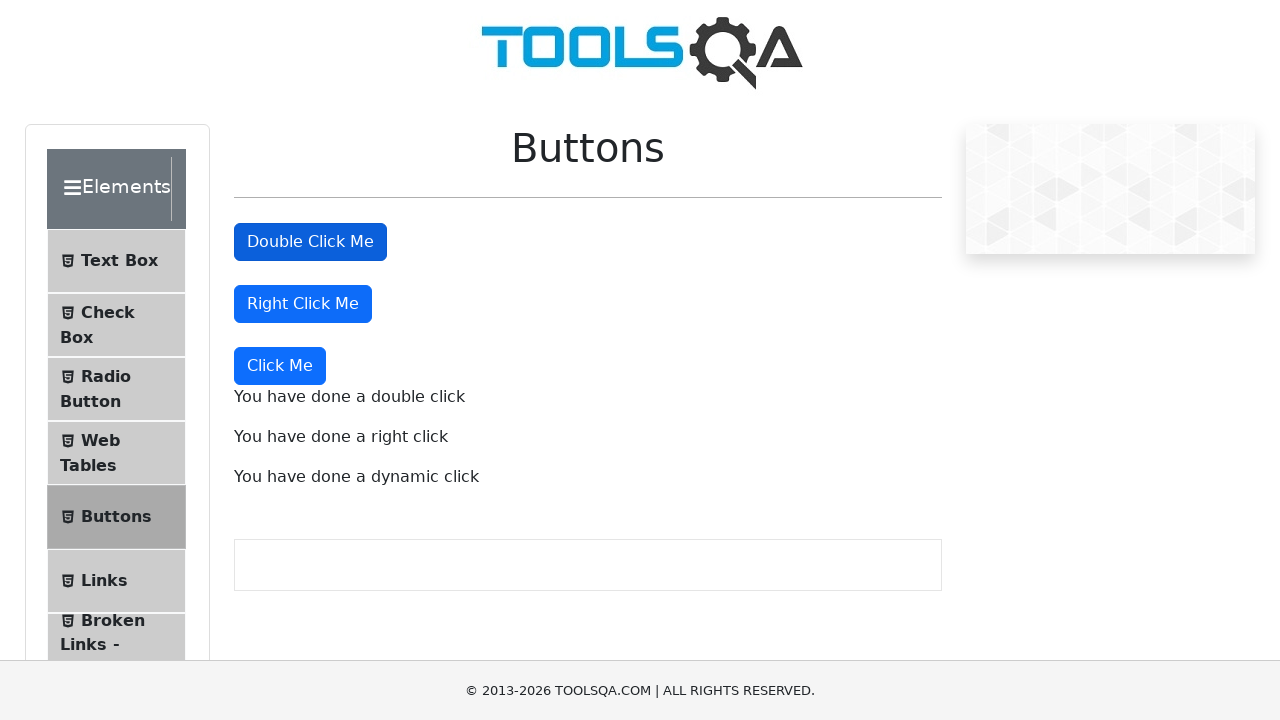

Waited for right click message to appear
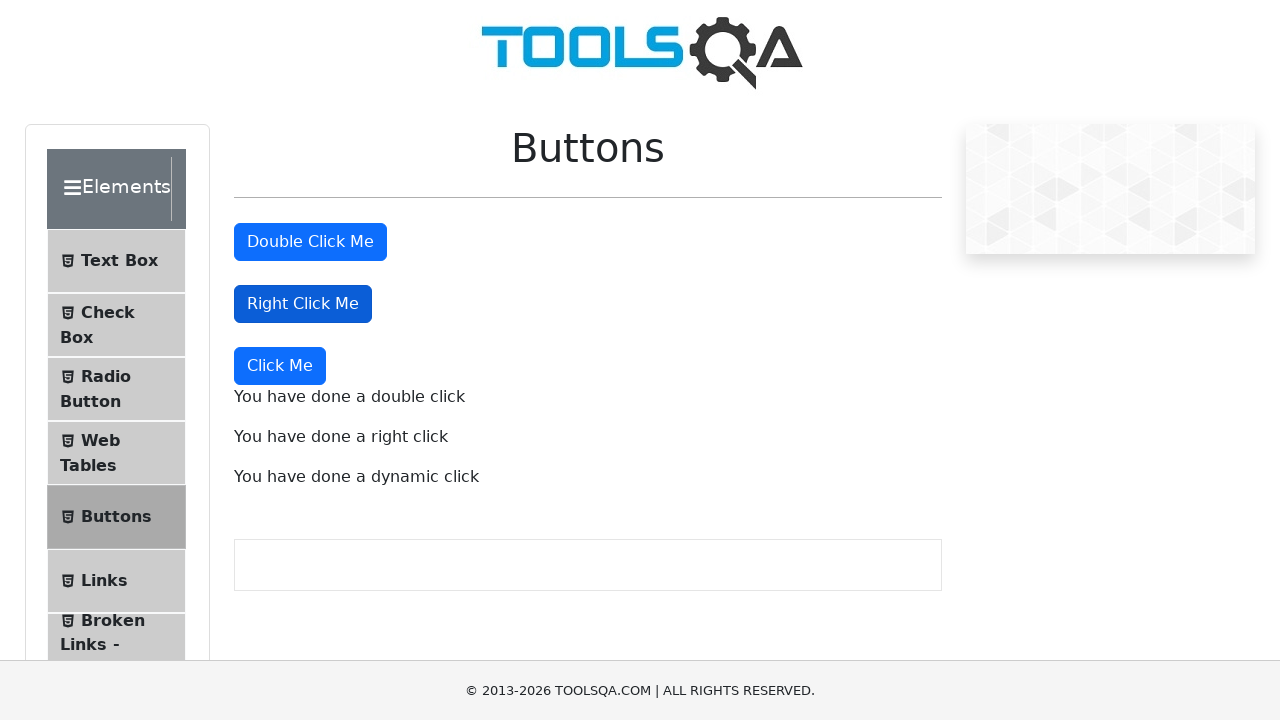

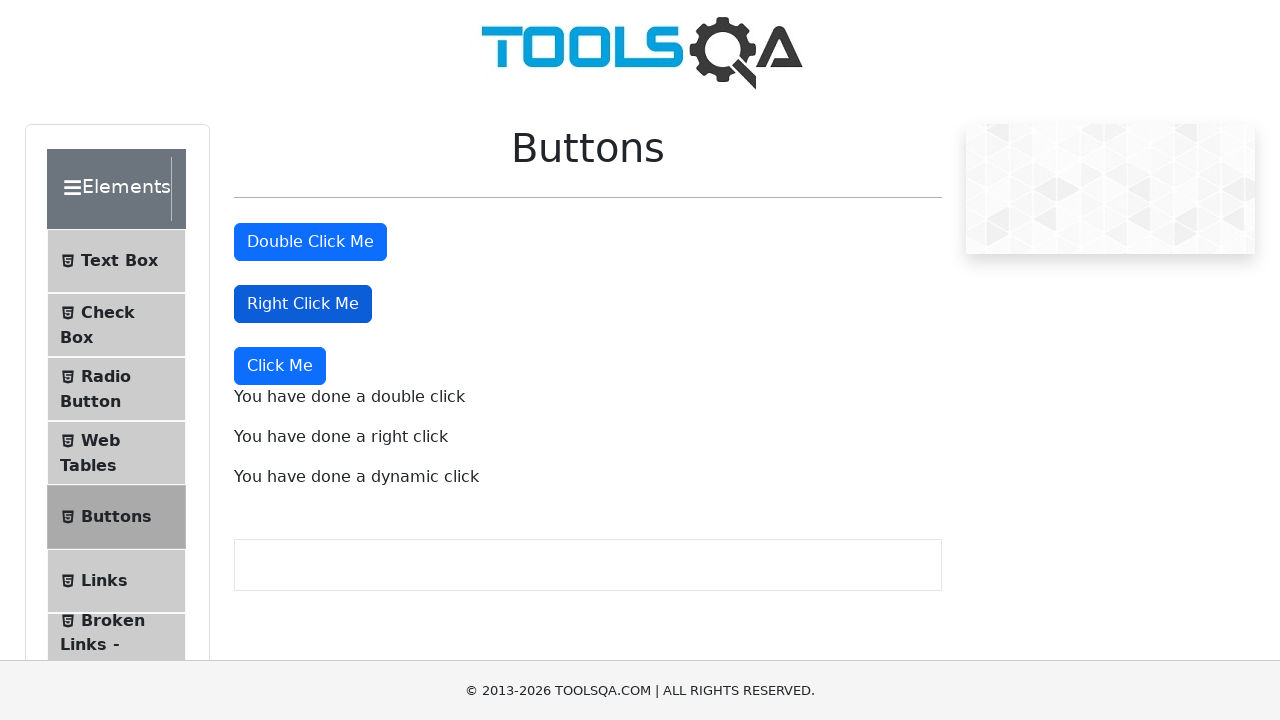